Tests a date picker calendar widget by selecting a specific date (June 15, 2027) through year, month, and day navigation, then verifies the selected date is correctly displayed in the input fields.

Starting URL: https://rahulshettyacademy.com/seleniumPractise/#/offers

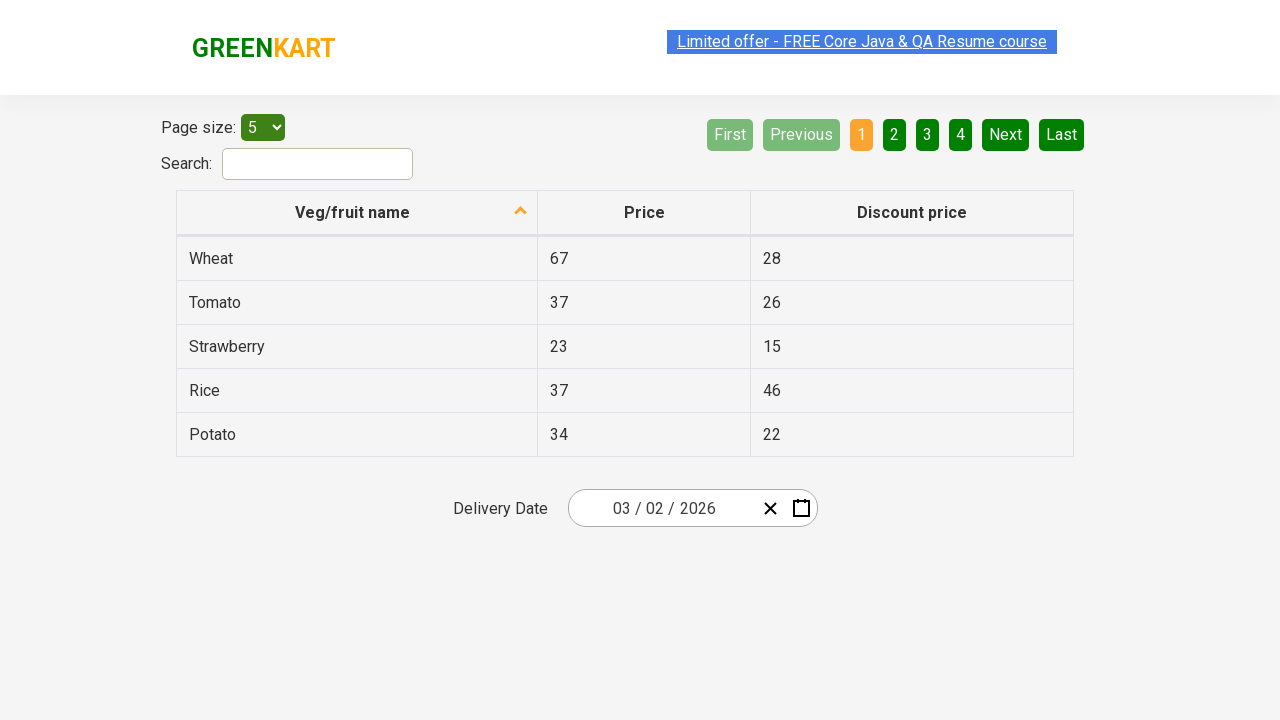

Clicked date picker input group to open calendar widget at (662, 508) on .react-date-picker__inputGroup
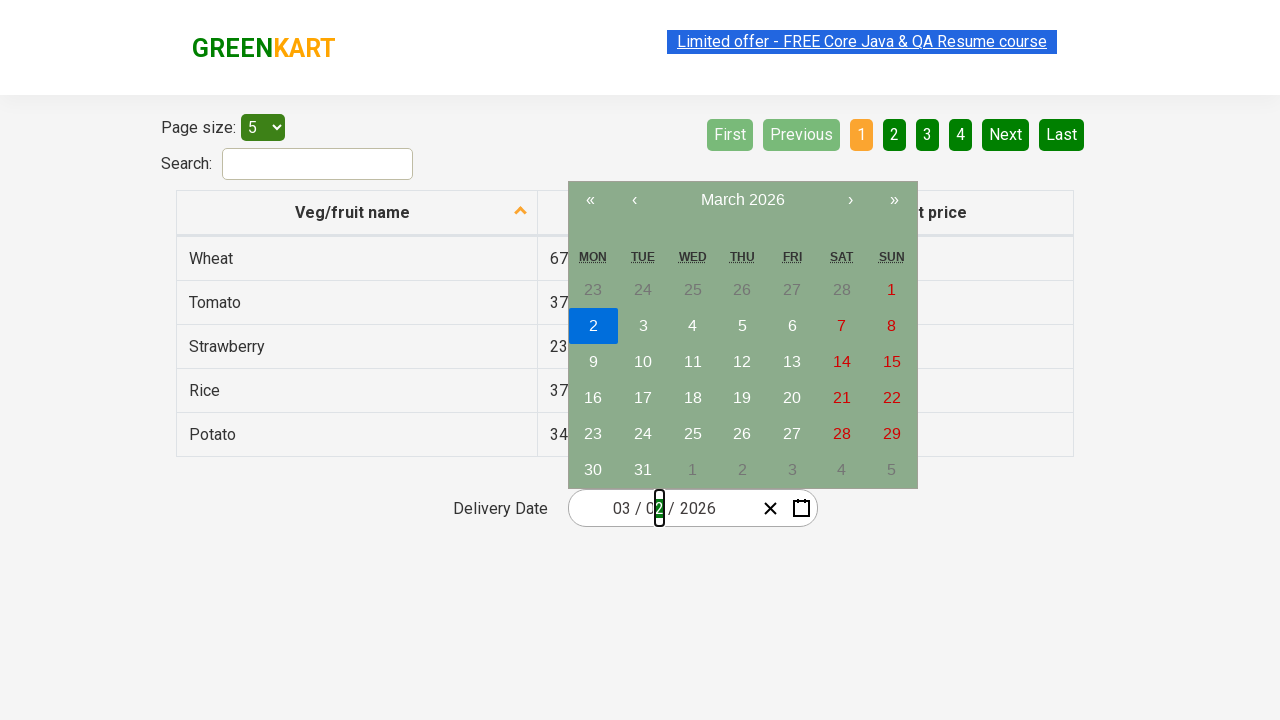

Clicked navigation label to switch to month view at (742, 200) on .react-calendar__navigation__label
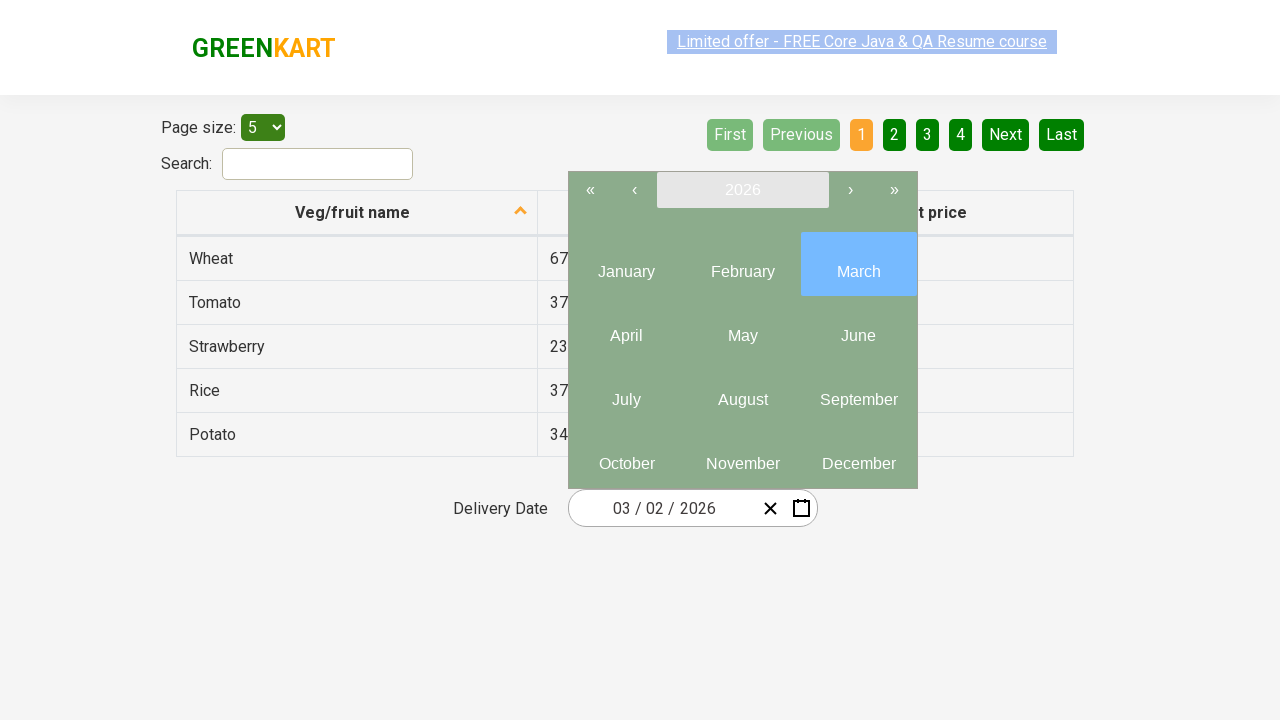

Clicked navigation label again to switch to year view at (742, 190) on .react-calendar__navigation__label
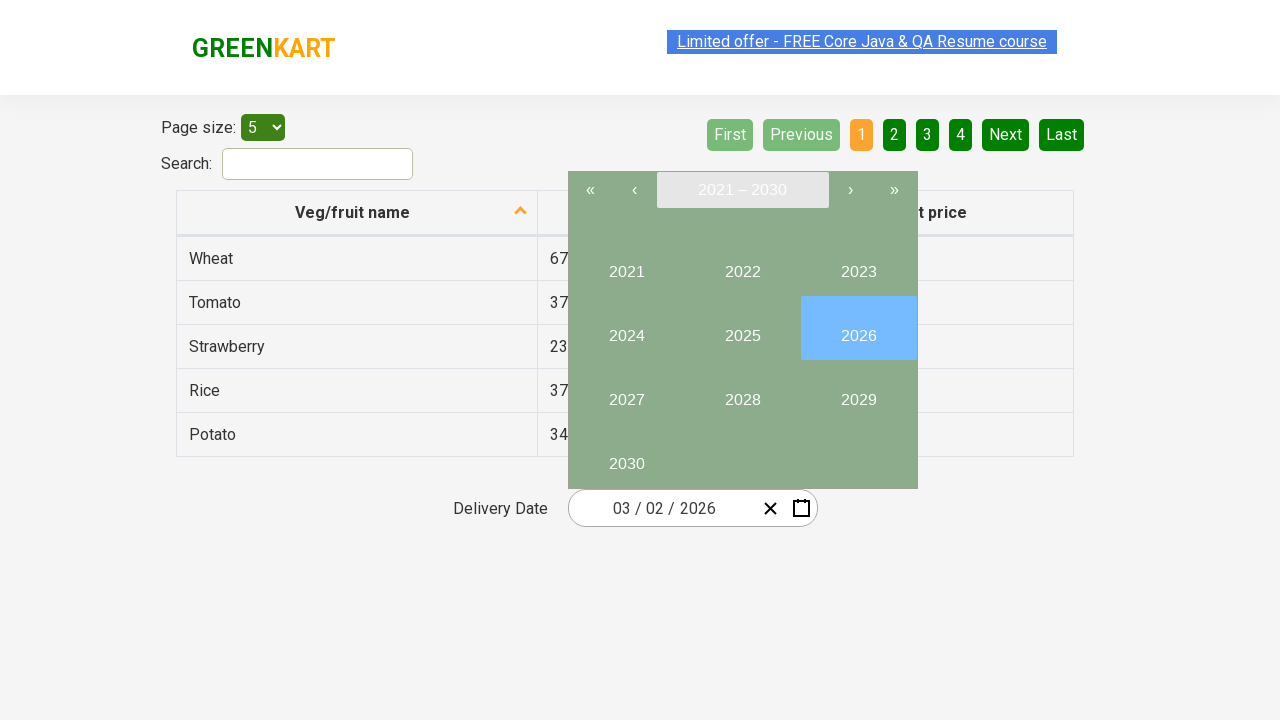

Selected year 2027 at (626, 392) on //button[text()='2027']
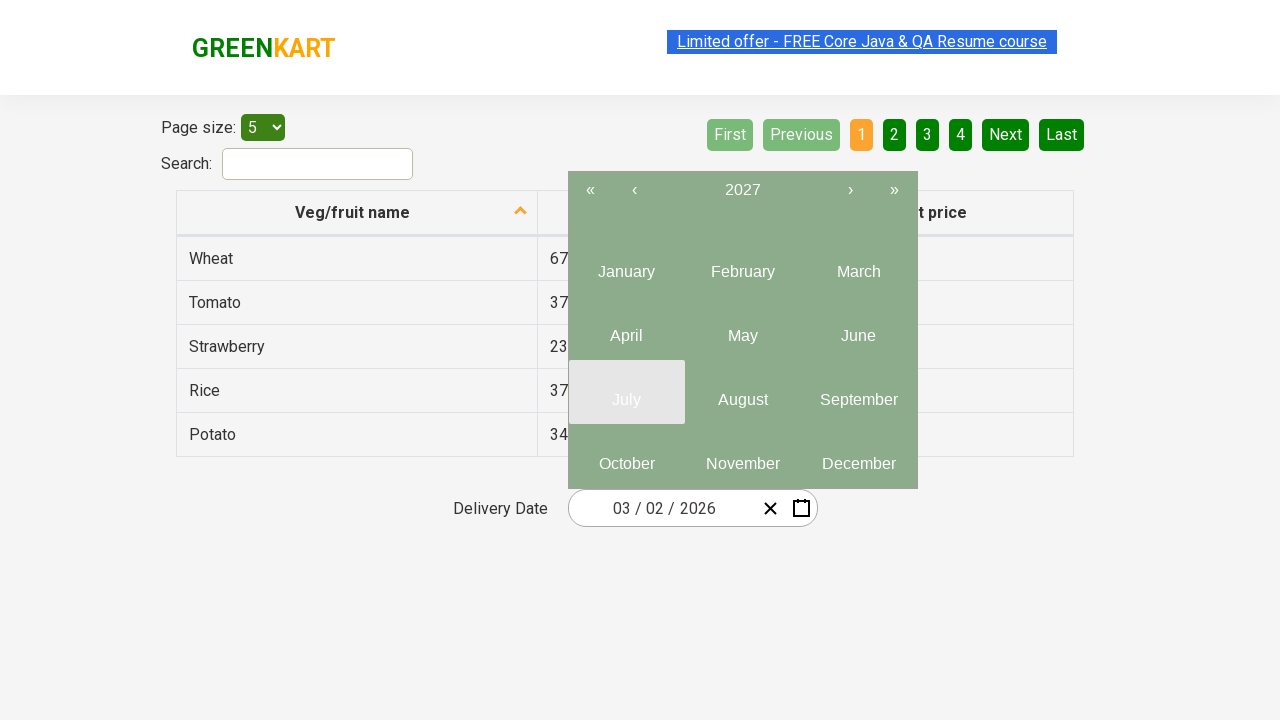

Selected month 6 (June) at (858, 328) on .react-calendar__year-view__months__month >> nth=5
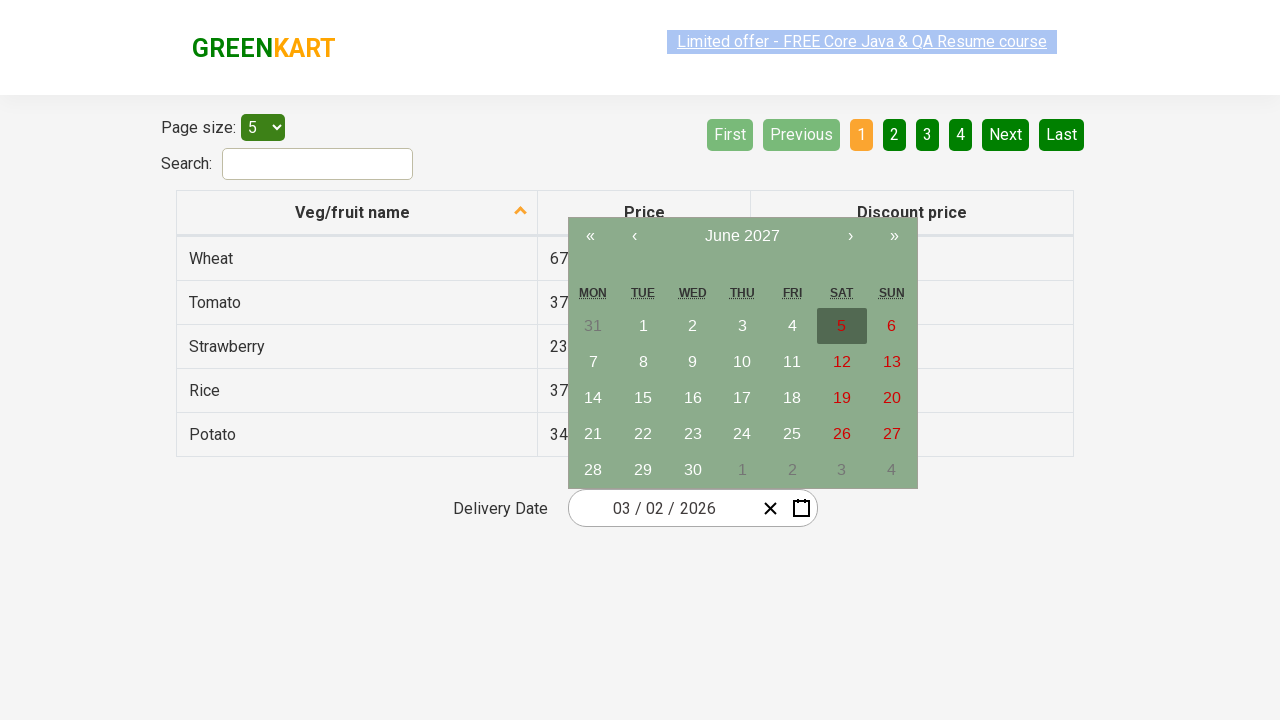

Selected date 15 at (643, 398) on //abbr[text()='15']
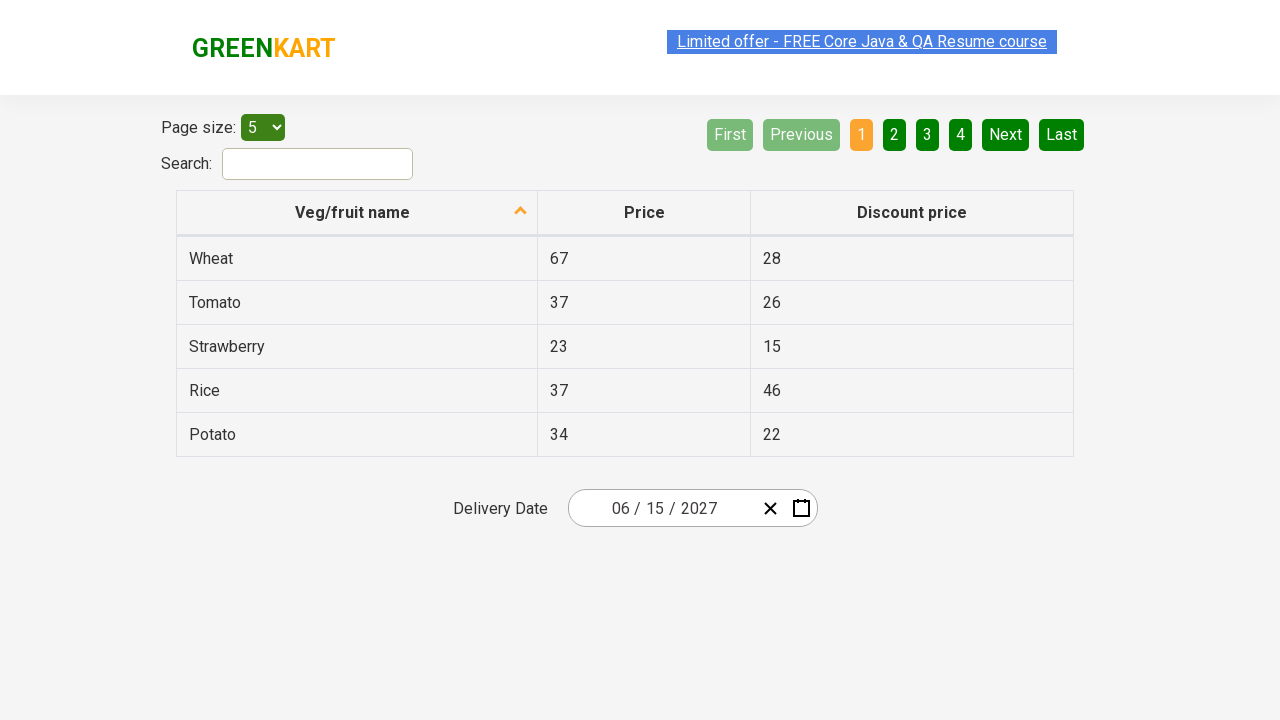

Verified date input fields loaded after selection
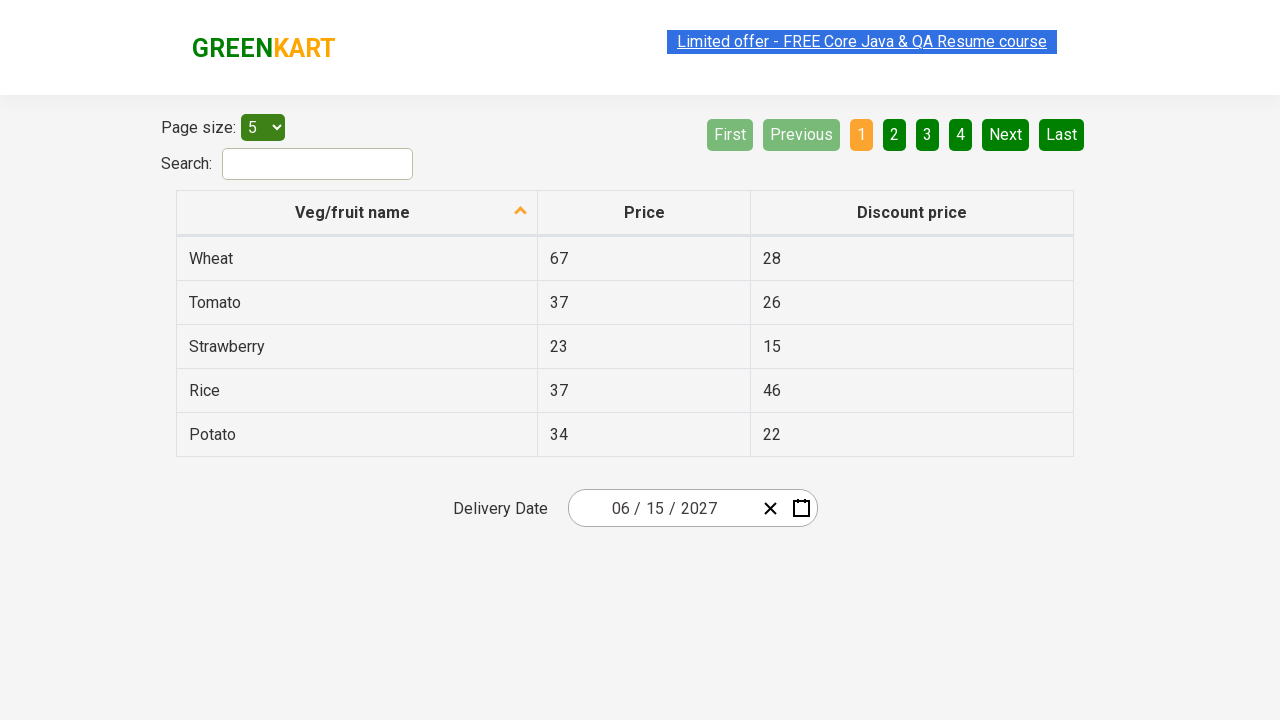

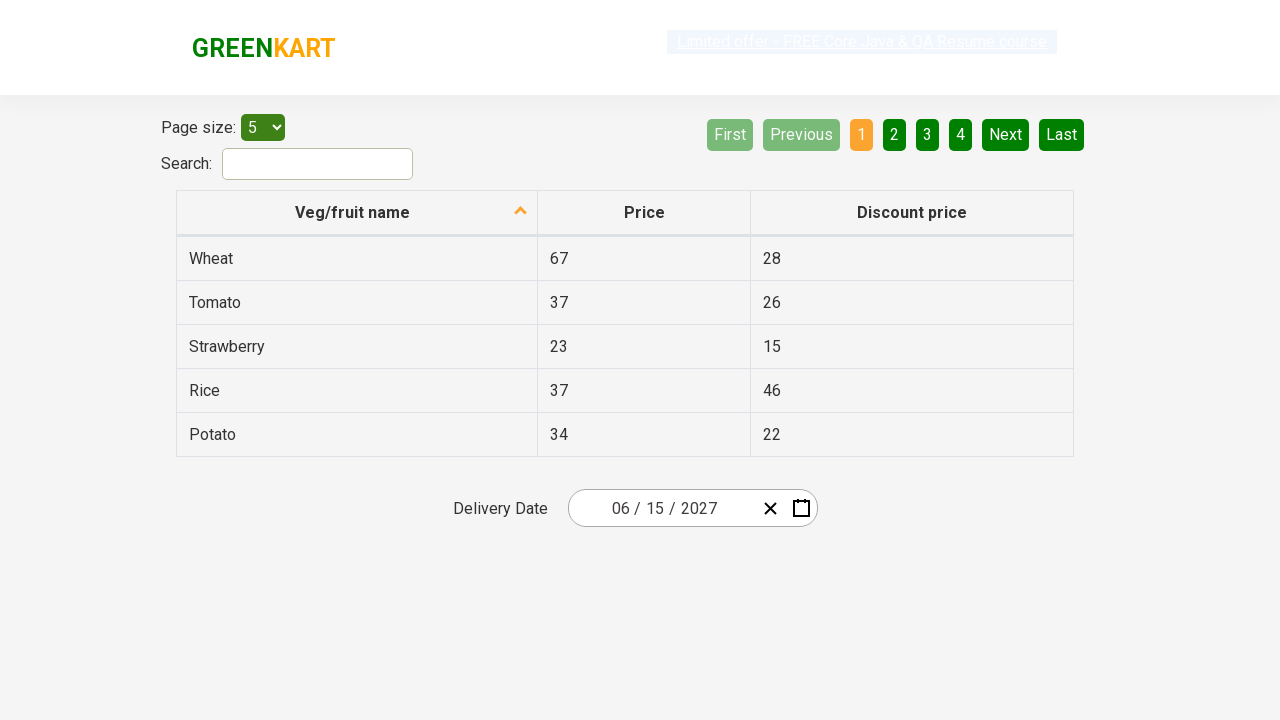